Navigates to the Ask page and verifies the URL is https://news.ycombinator.com/ask

Starting URL: https://news.ycombinator.com

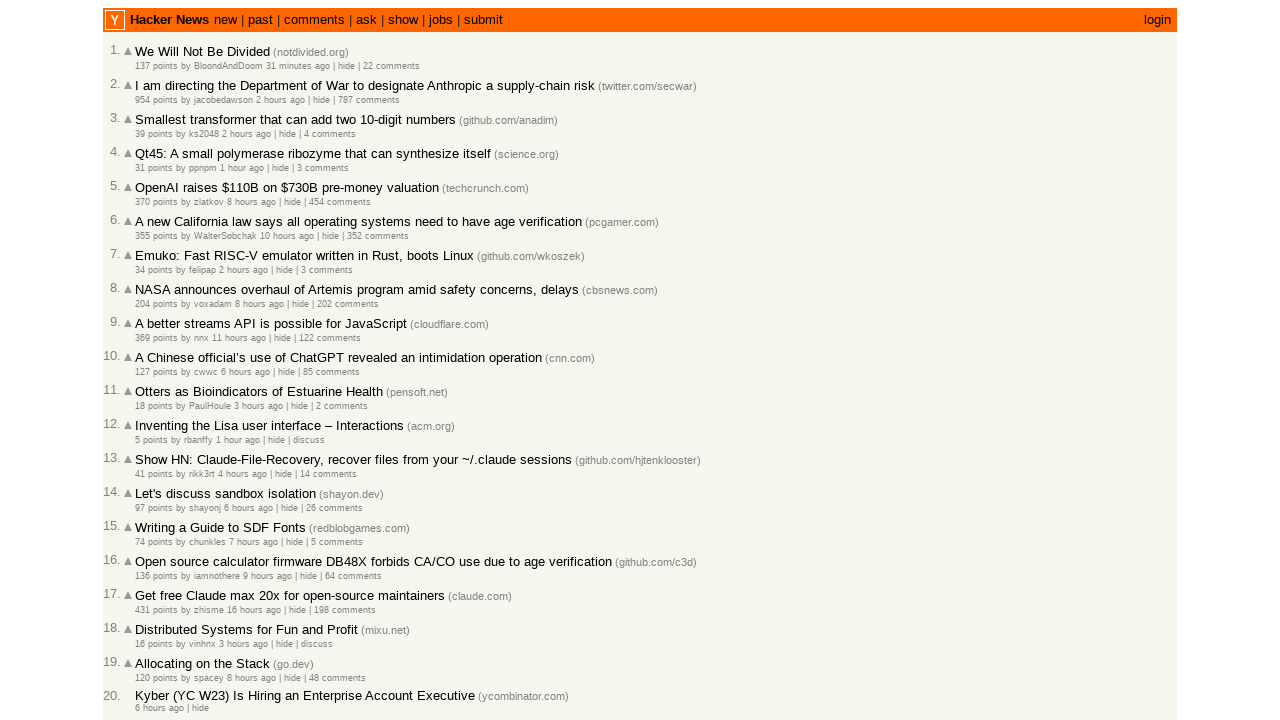

Clicked the 'ask' link in the header at (366, 20) on a:has-text('ask')
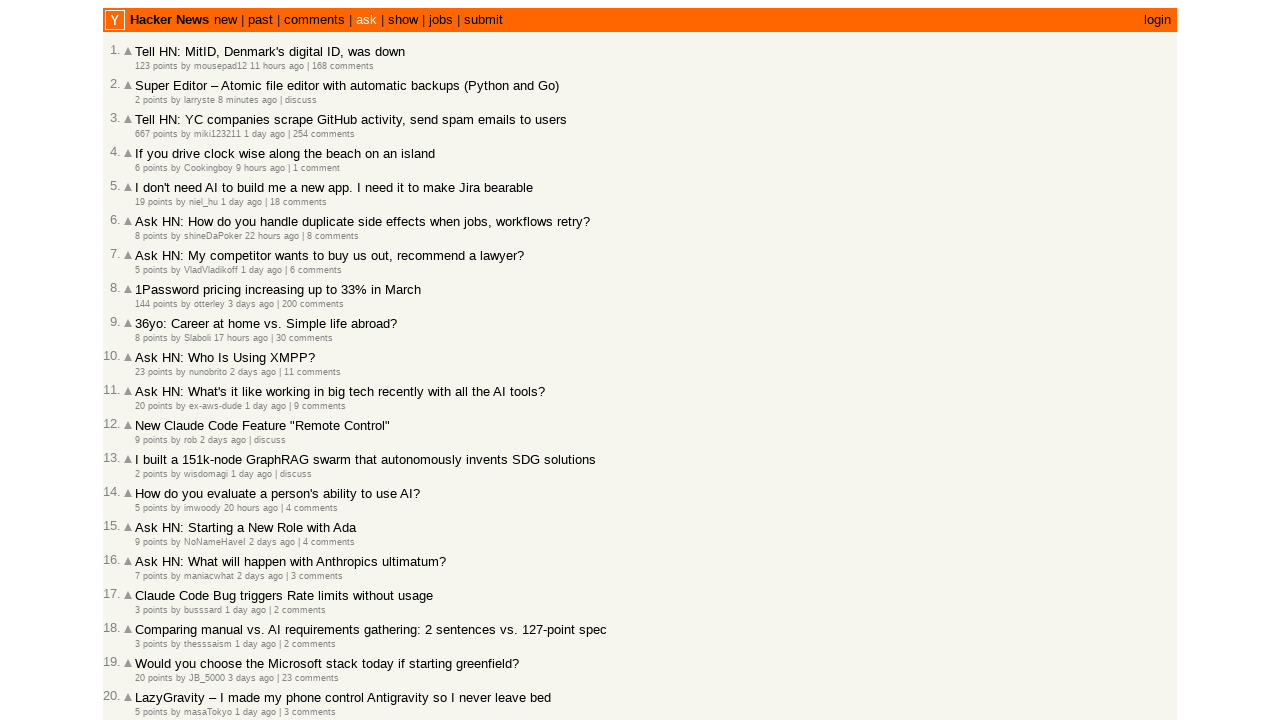

Waited for navigation to Ask page URL
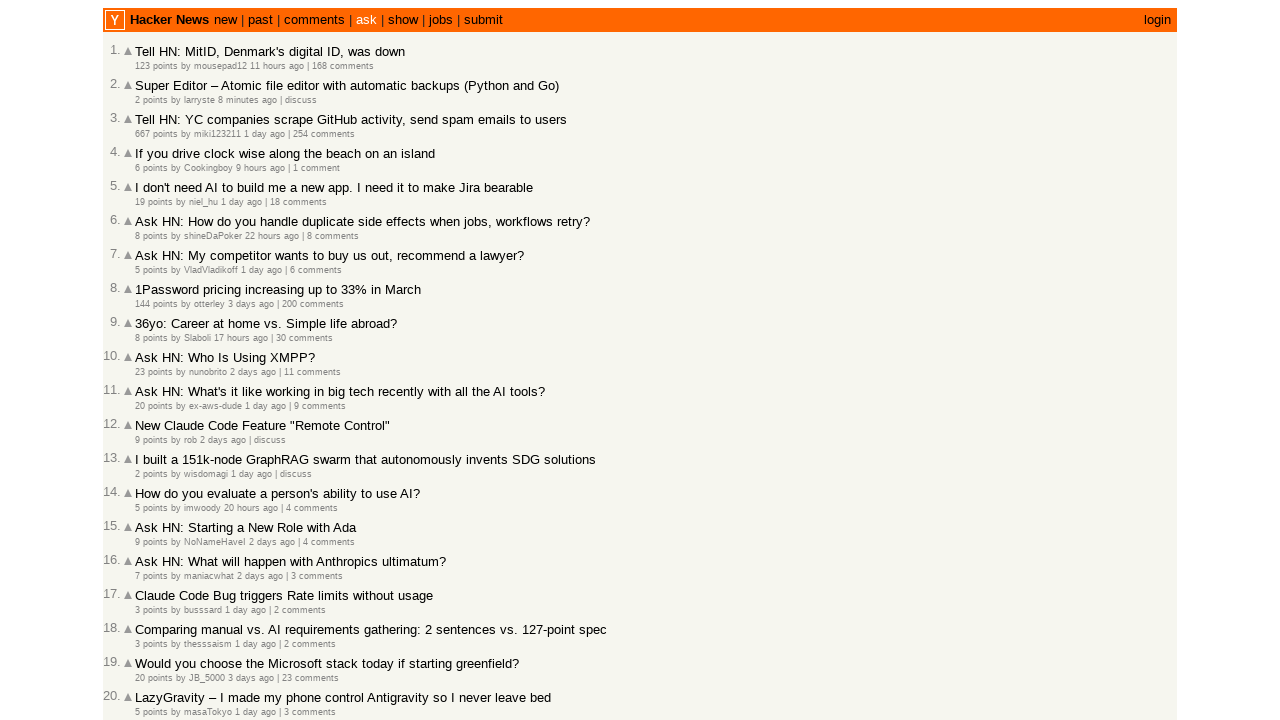

Verified that current URL is https://news.ycombinator.com/ask
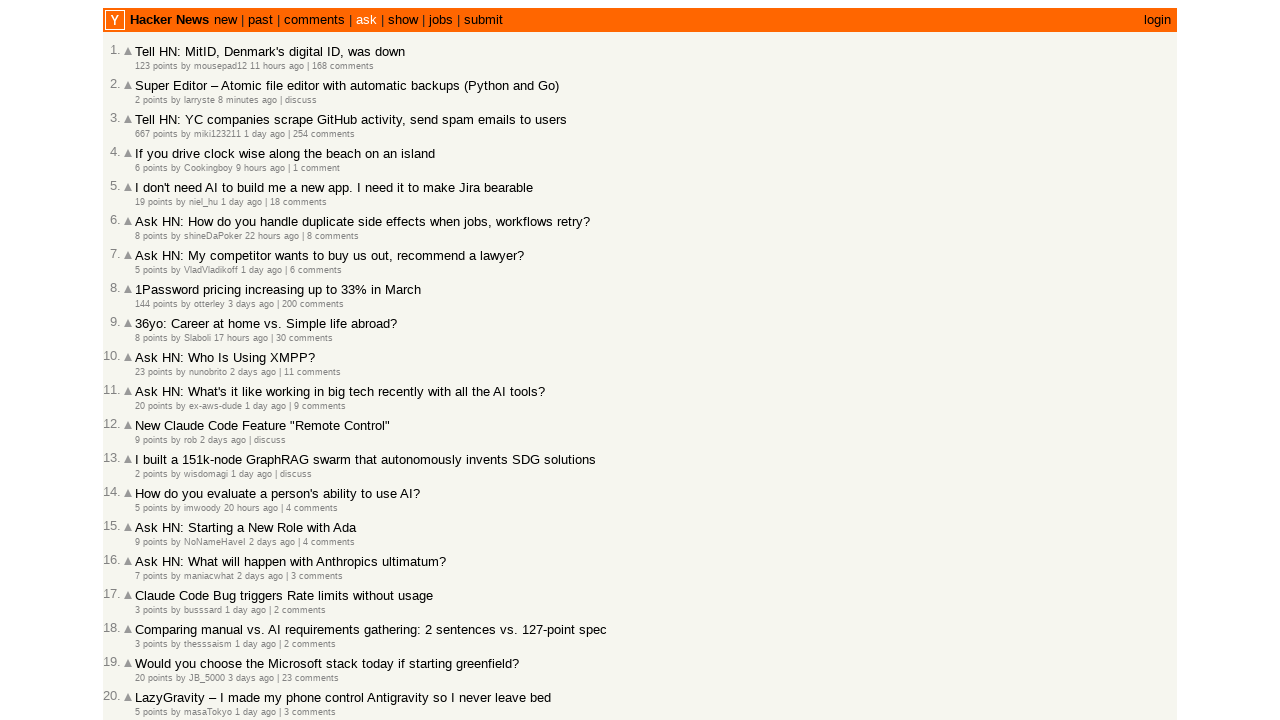

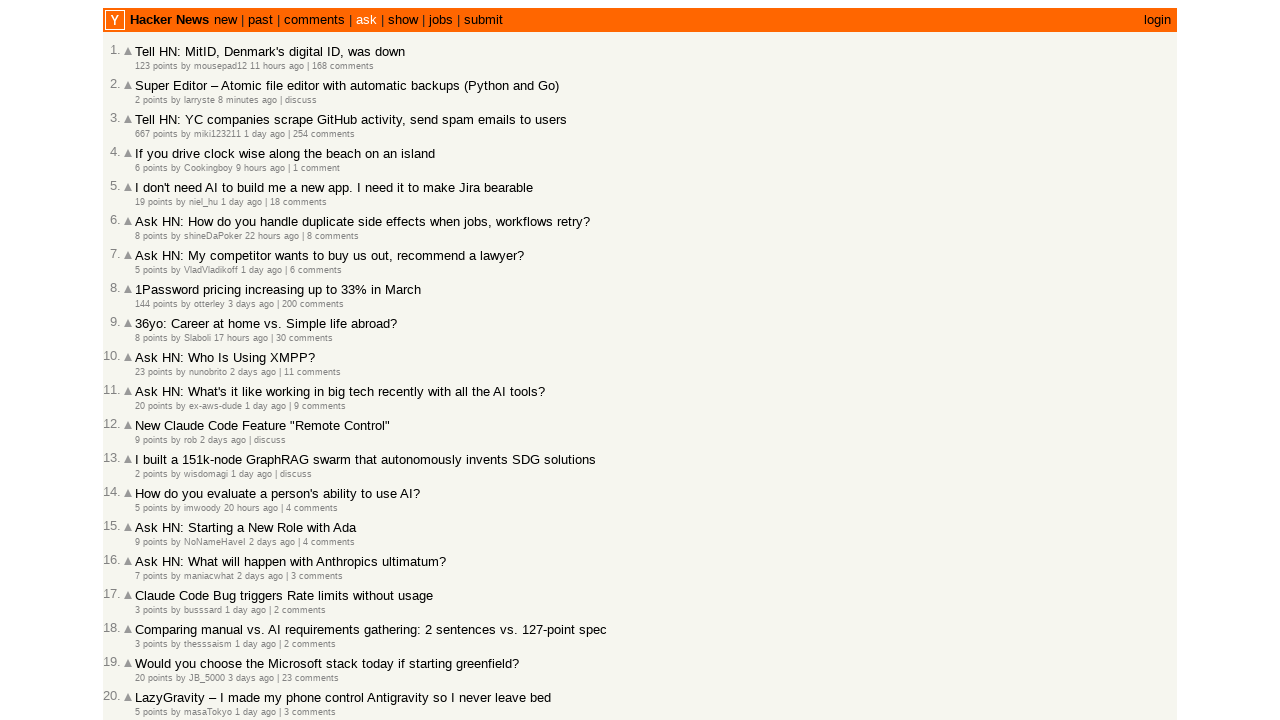